Tests password generator with "qwe123" as master and lowercase "asd" as site name, verifying the generated password

Starting URL: http://angel.net/~nic/passwd.current.html

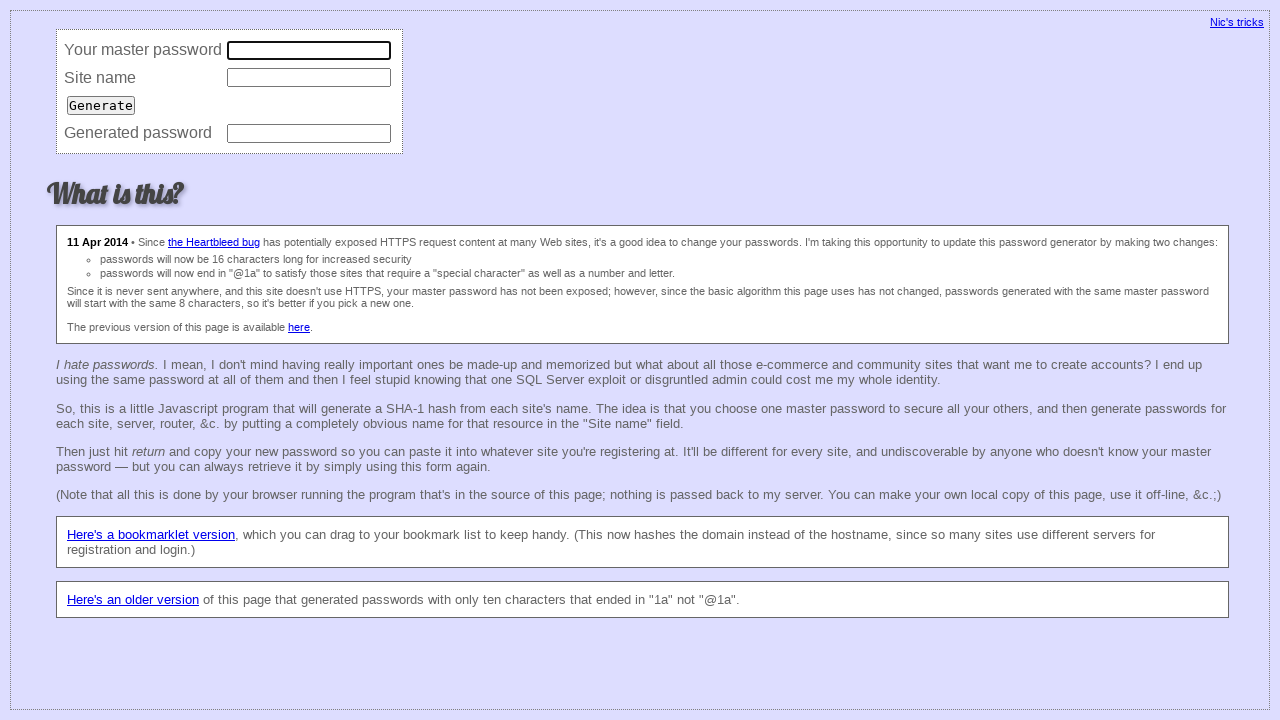

Filled master password field with 'qwe123' on input[name='master']
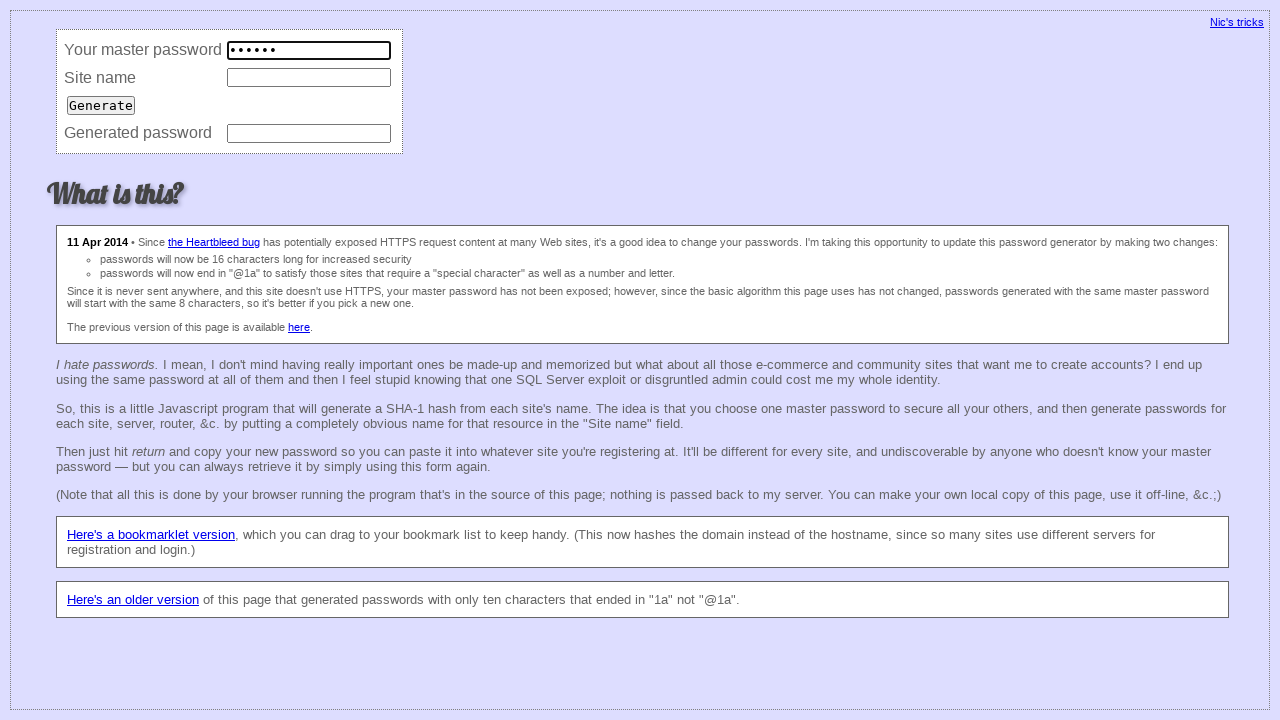

Filled site name field with lowercase 'asd' on input[name='site']
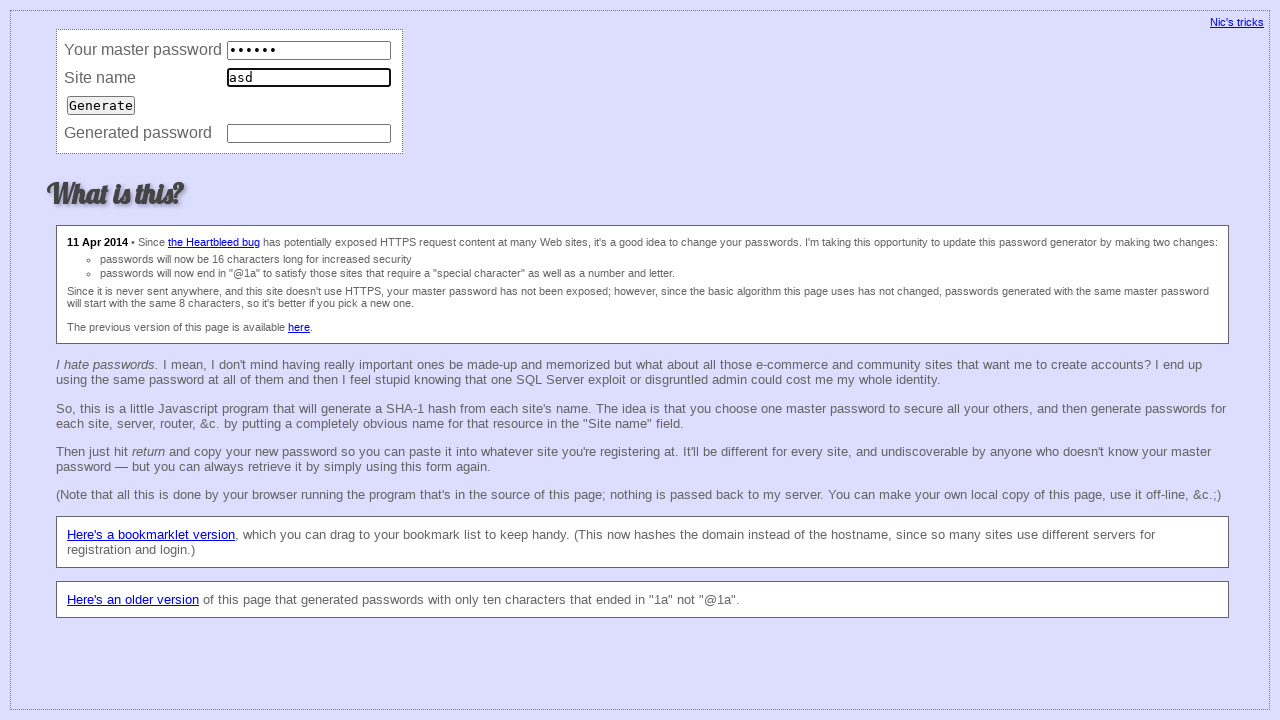

Clicked Generate button to produce password at (101, 105) on input[value='Generate']
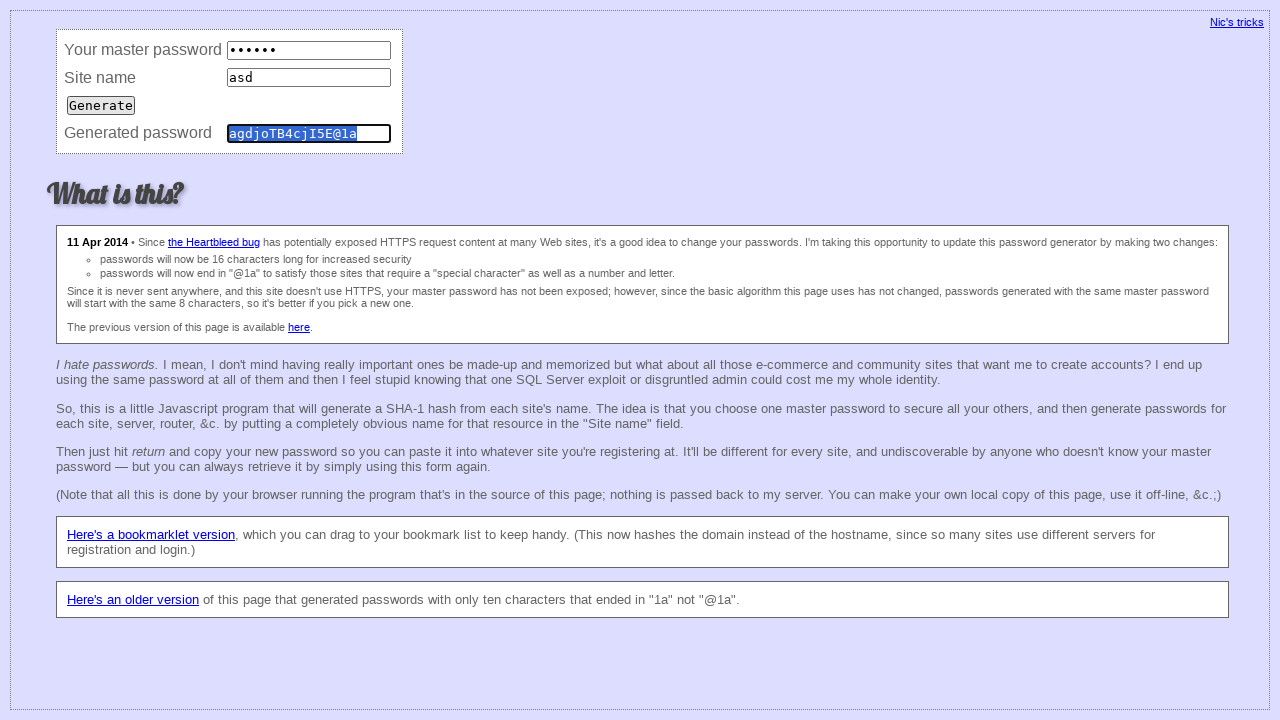

Verified generated password matches expected value 'agdjoTB4cjI5E@1a'
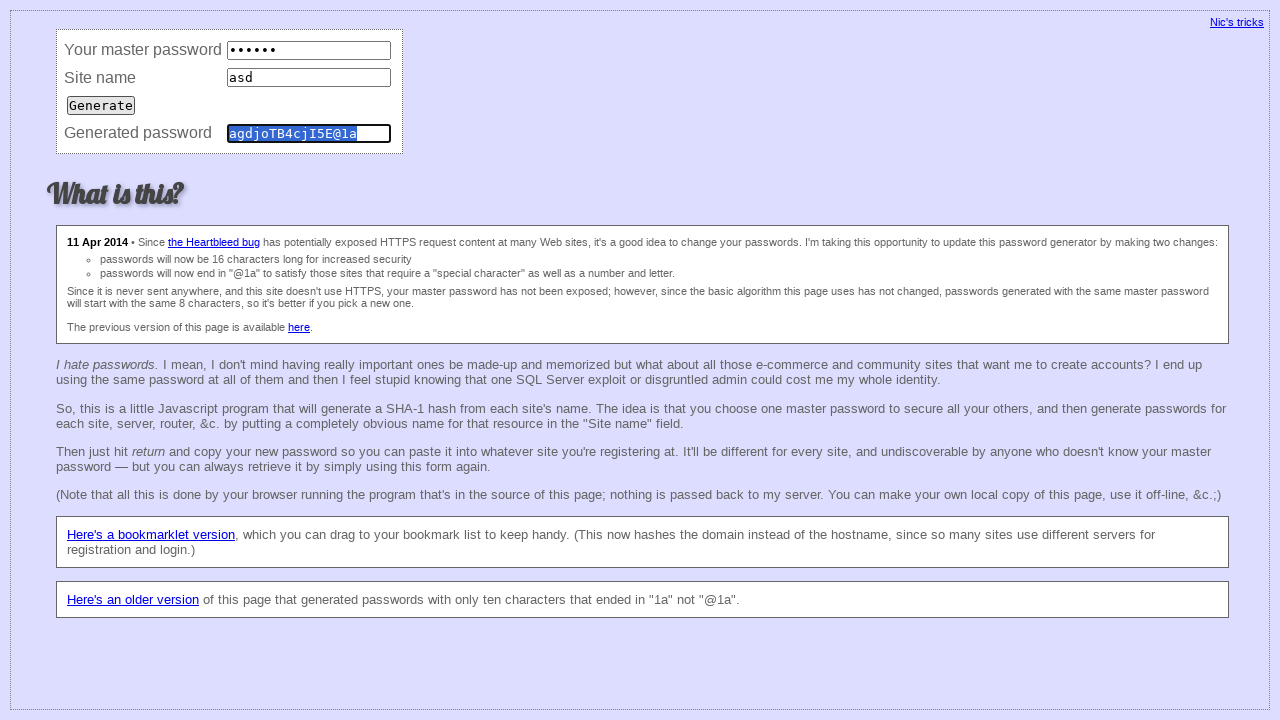

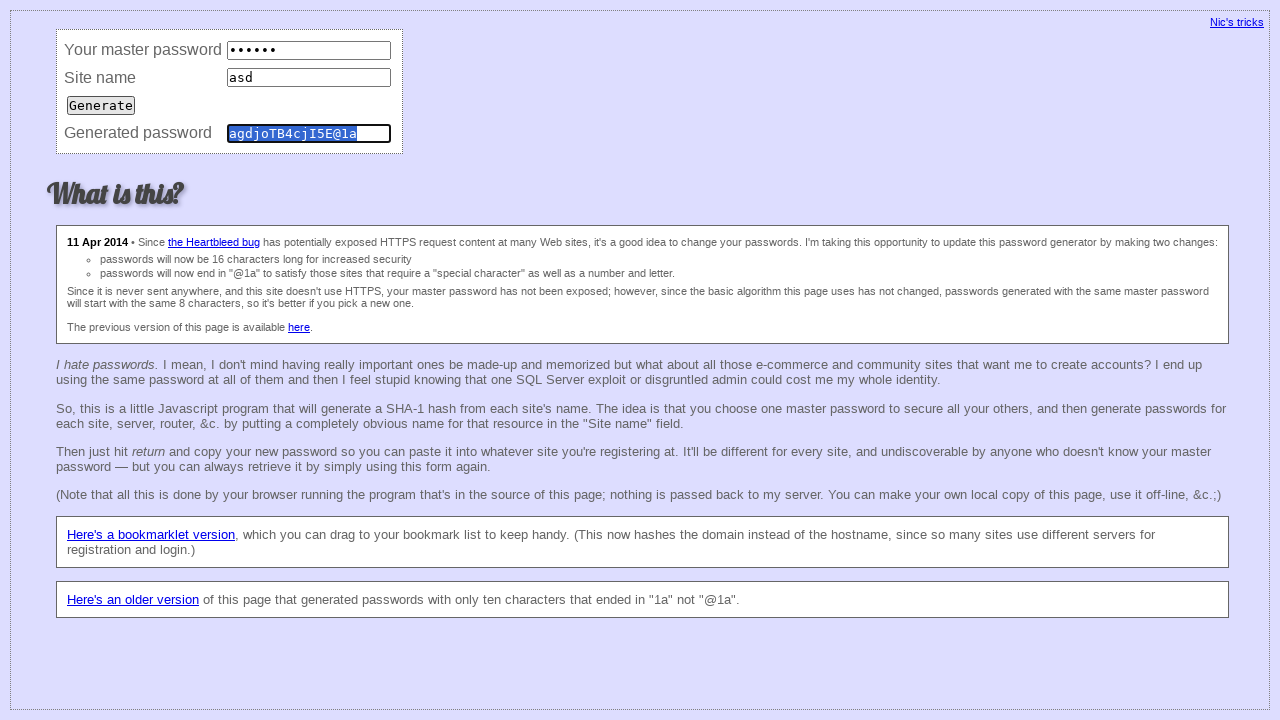